Finds a specific product by index and clicks its 'ADD TO CART' button

Starting URL: https://rahulshettyacademy.com/seleniumPractise/#/

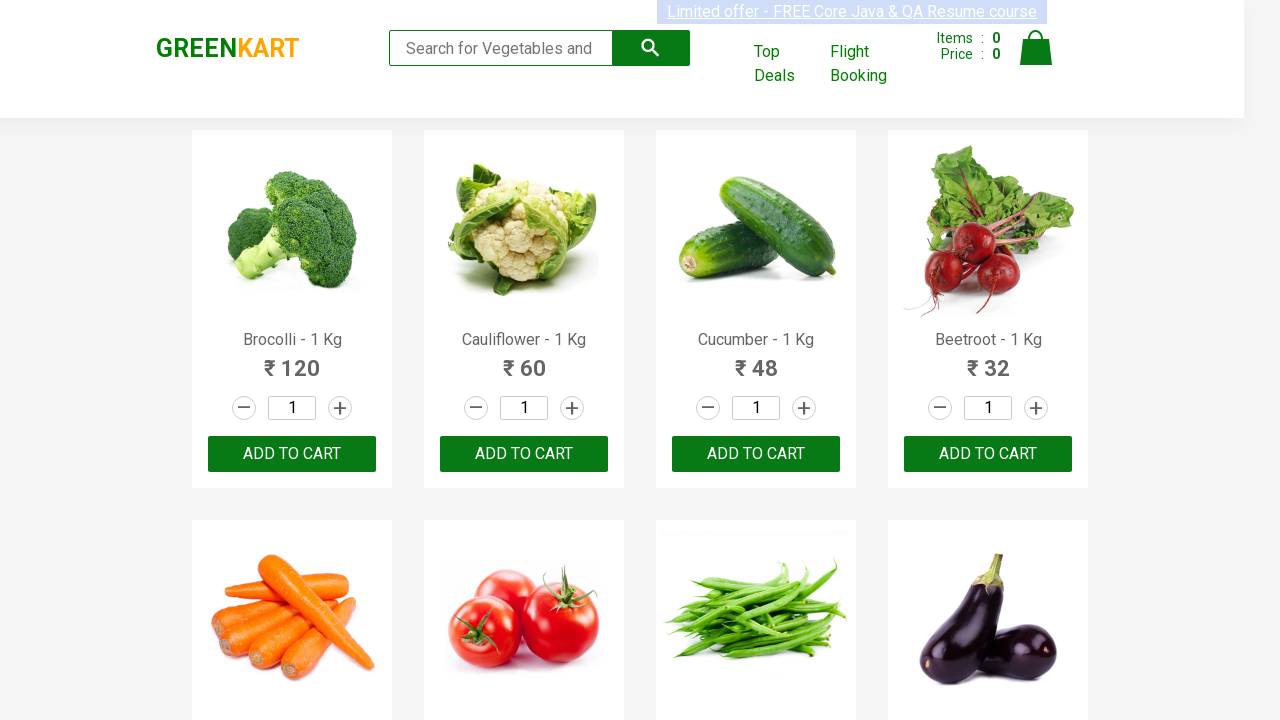

Clicked ADD TO CART button for the 4th product at (988, 454) on .product >> nth=3 >> text=ADD TO CART
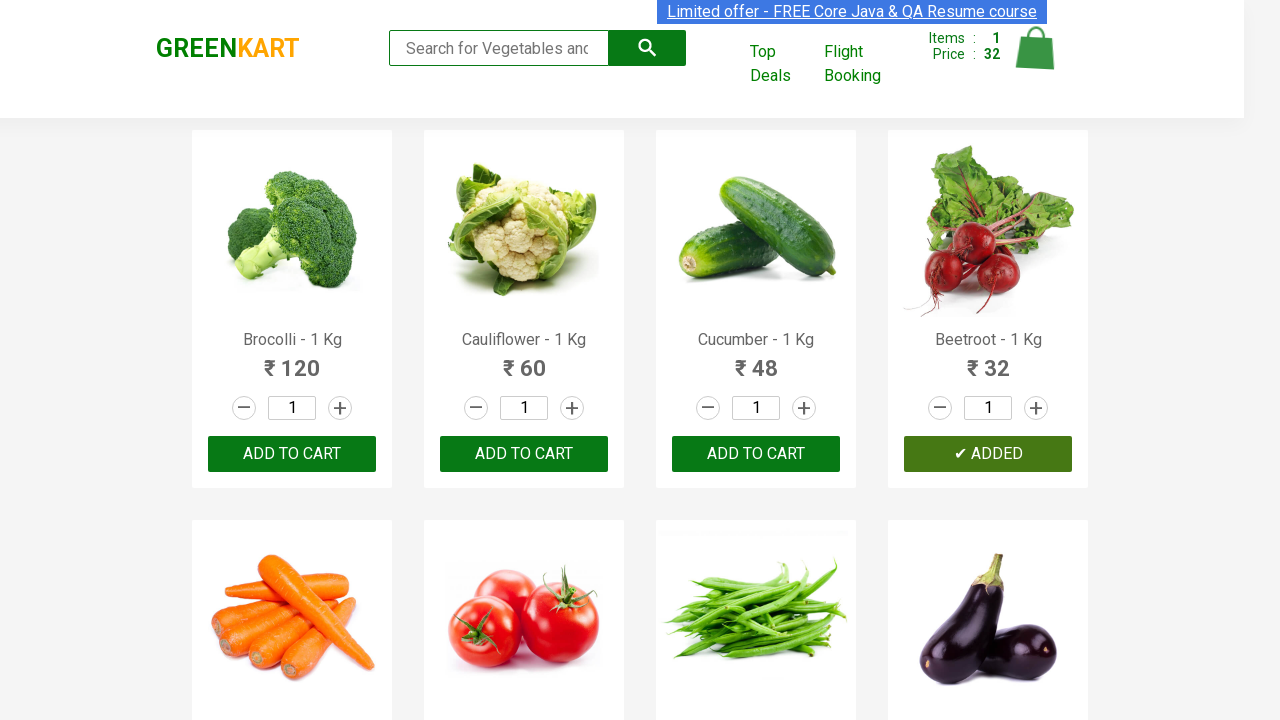

Clicked product action button for the 3rd element at (756, 454) on .product-action >> nth=2
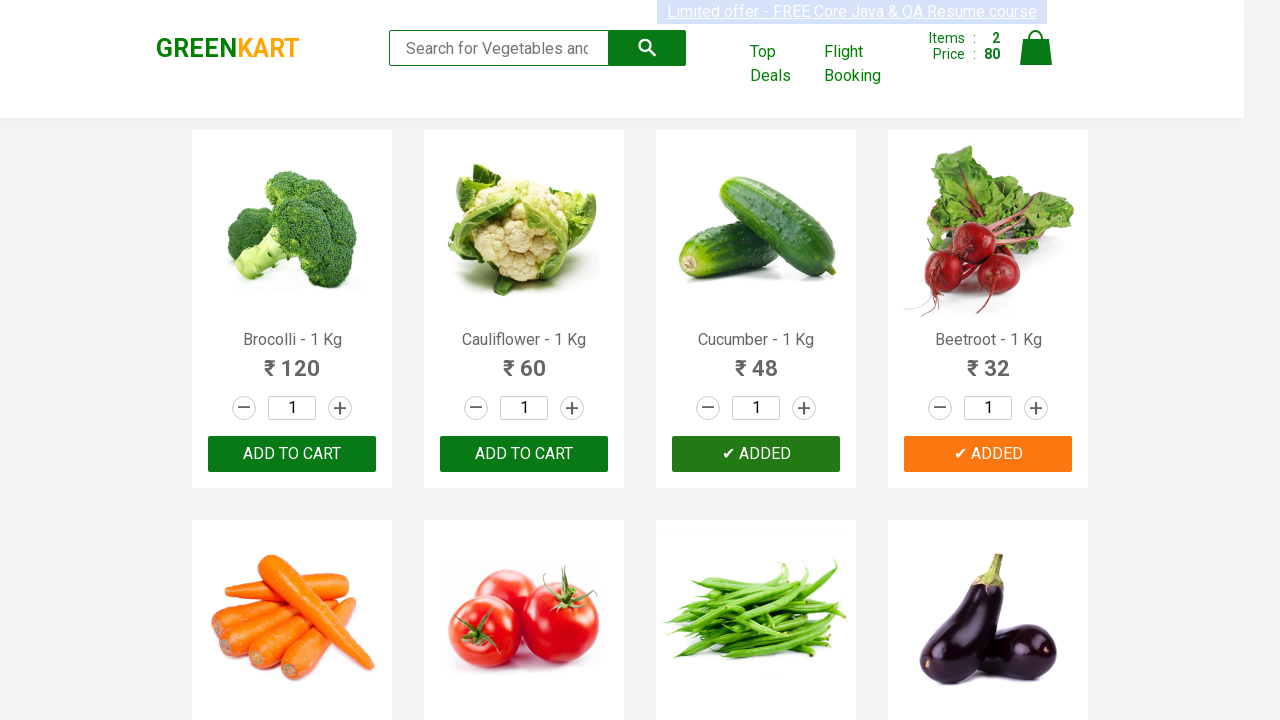

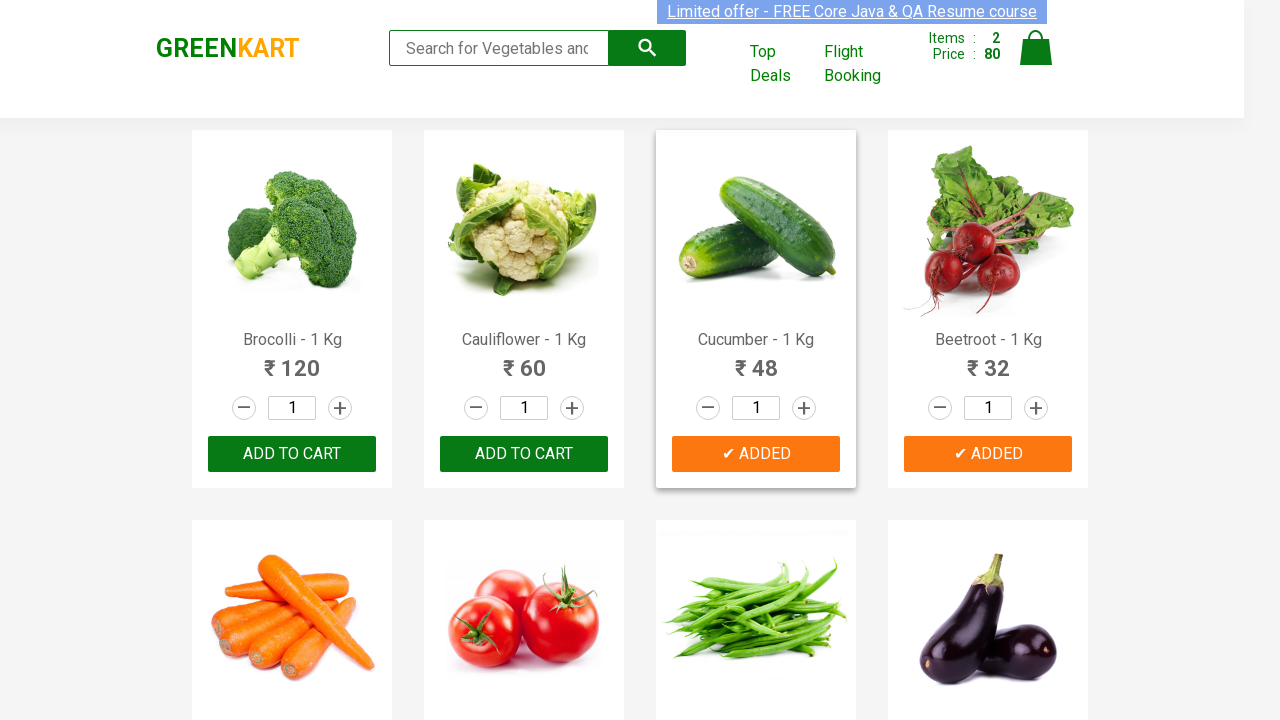